Navigates to YouTube and verifies the page title

Starting URL: https://youtube.com

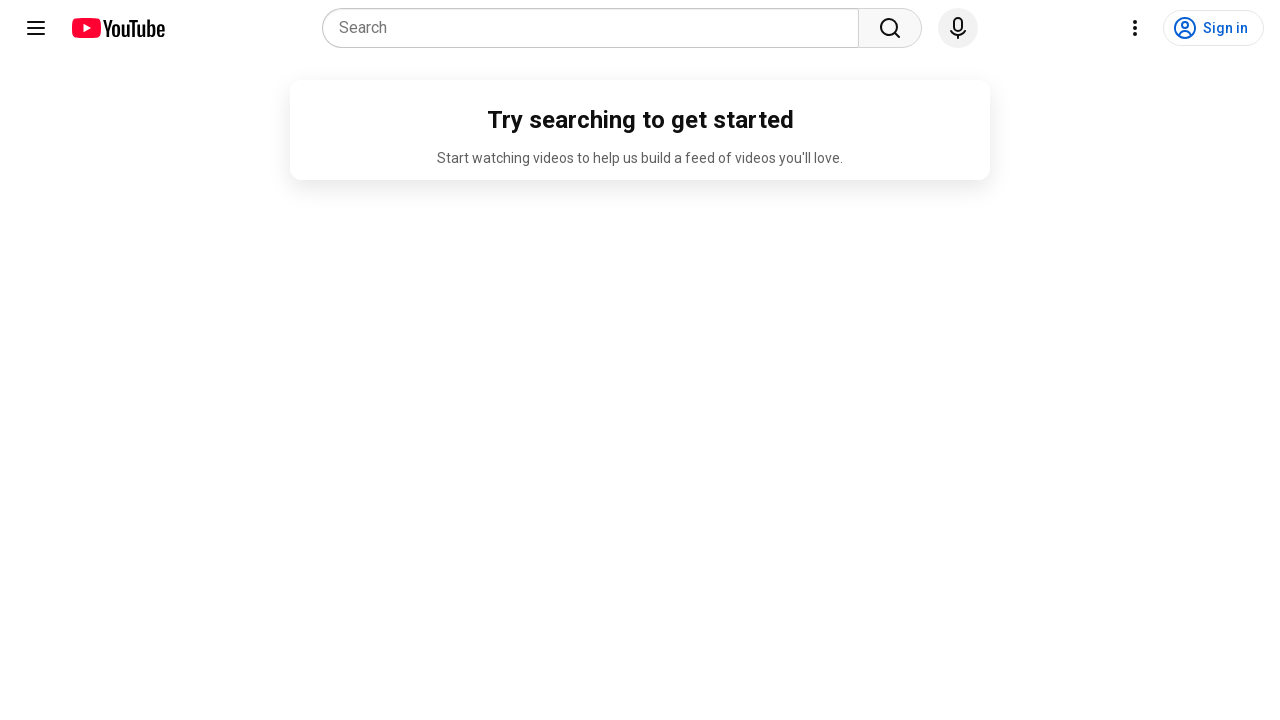

Navigated to YouTube homepage
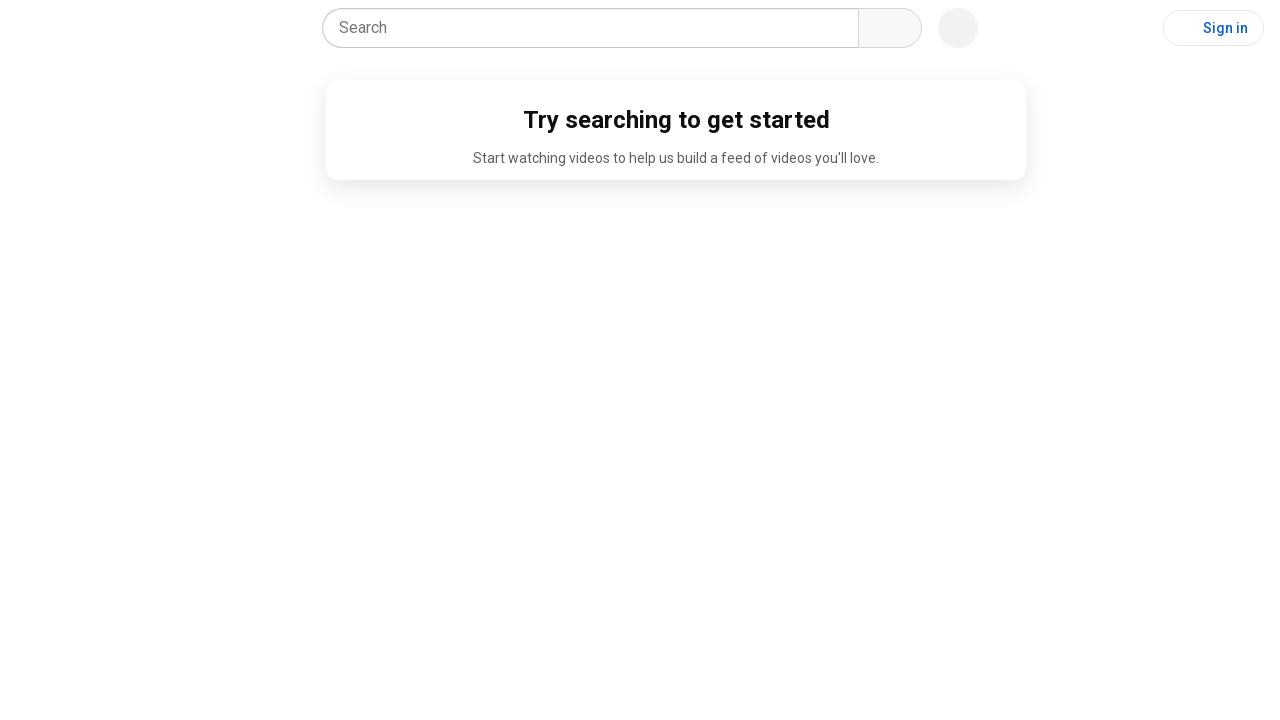

Waited for page to reach domcontentloaded state
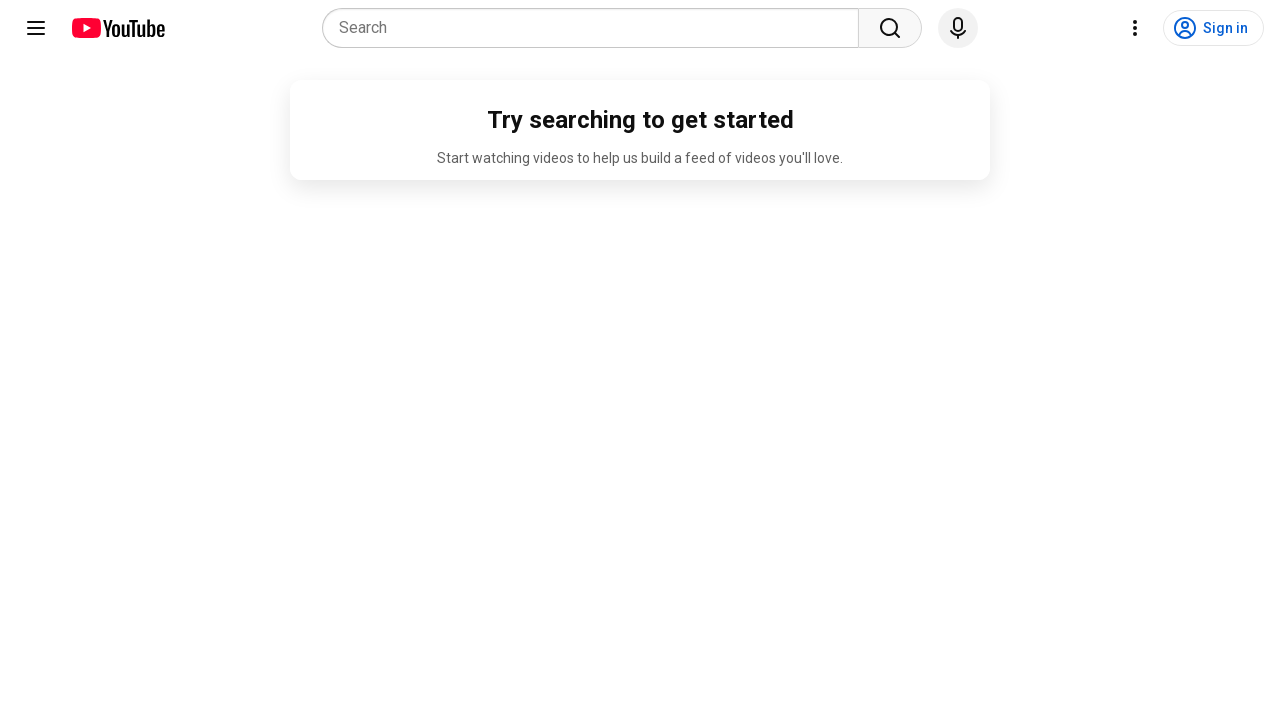

Verified page title contains 'YouTube'
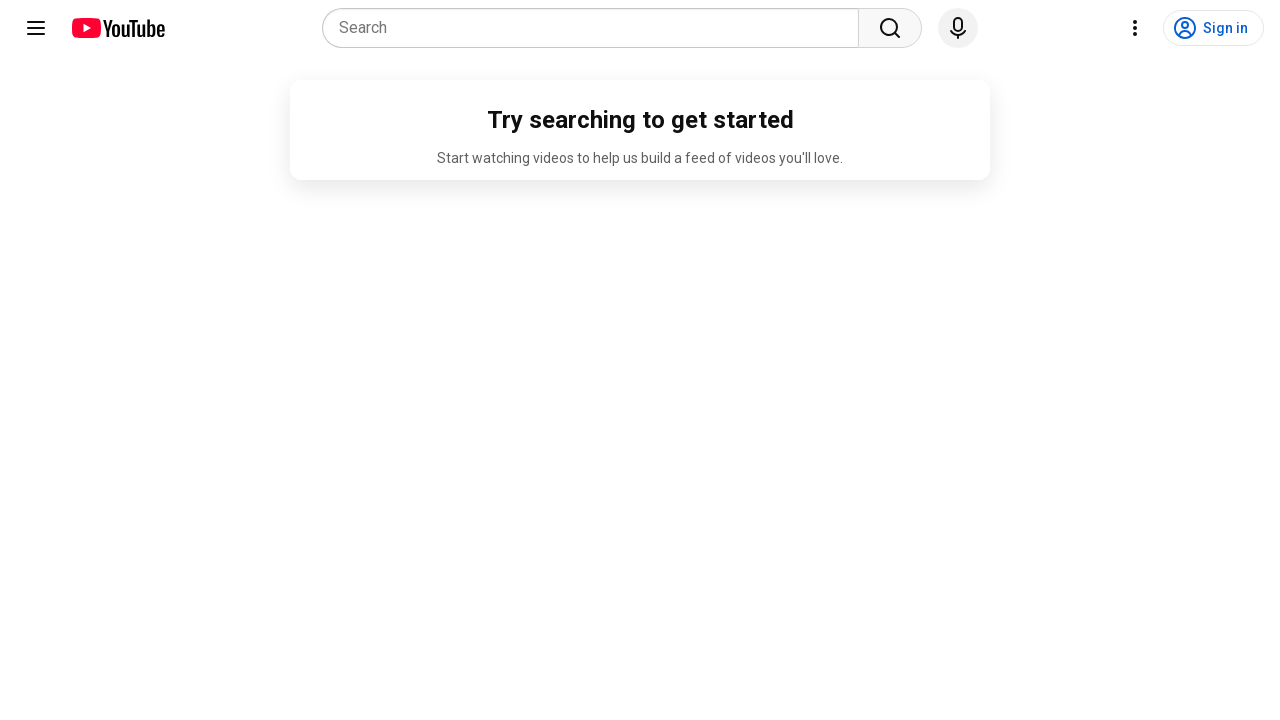

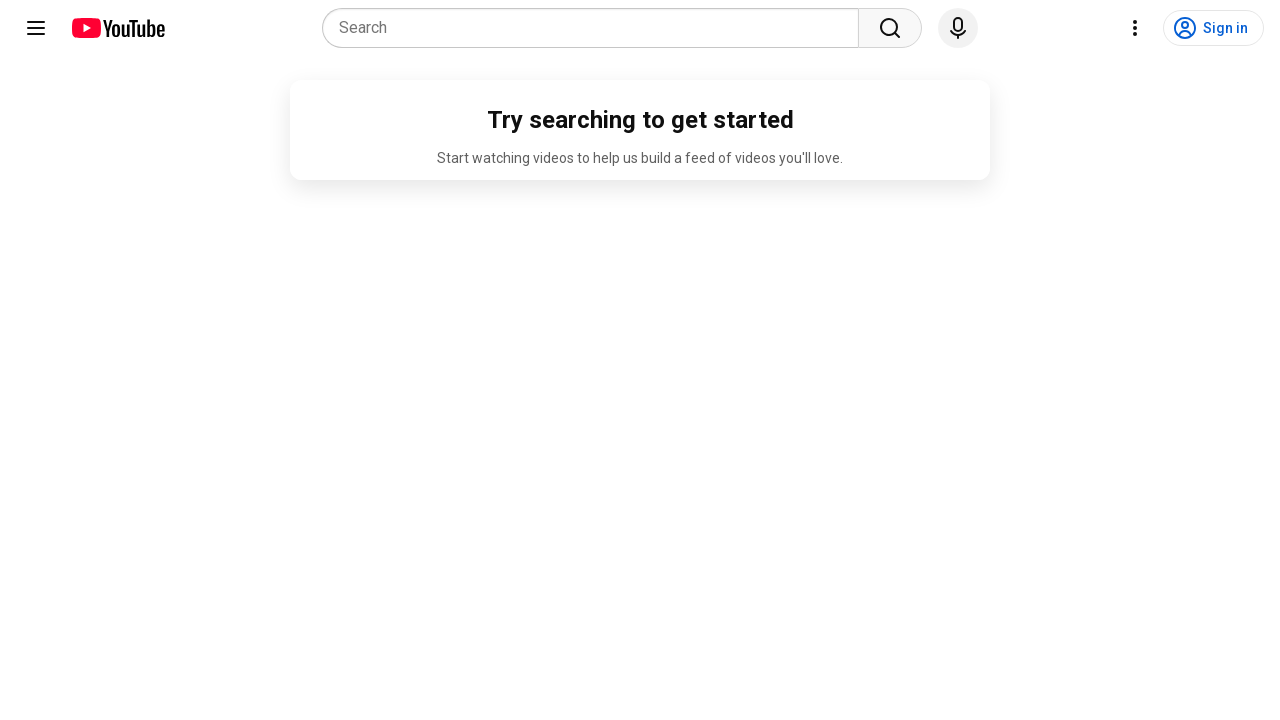